Navigates to ToolsQA website and scrolls to the articles heading section to verify it is visible

Starting URL: https://toolsqa.com/

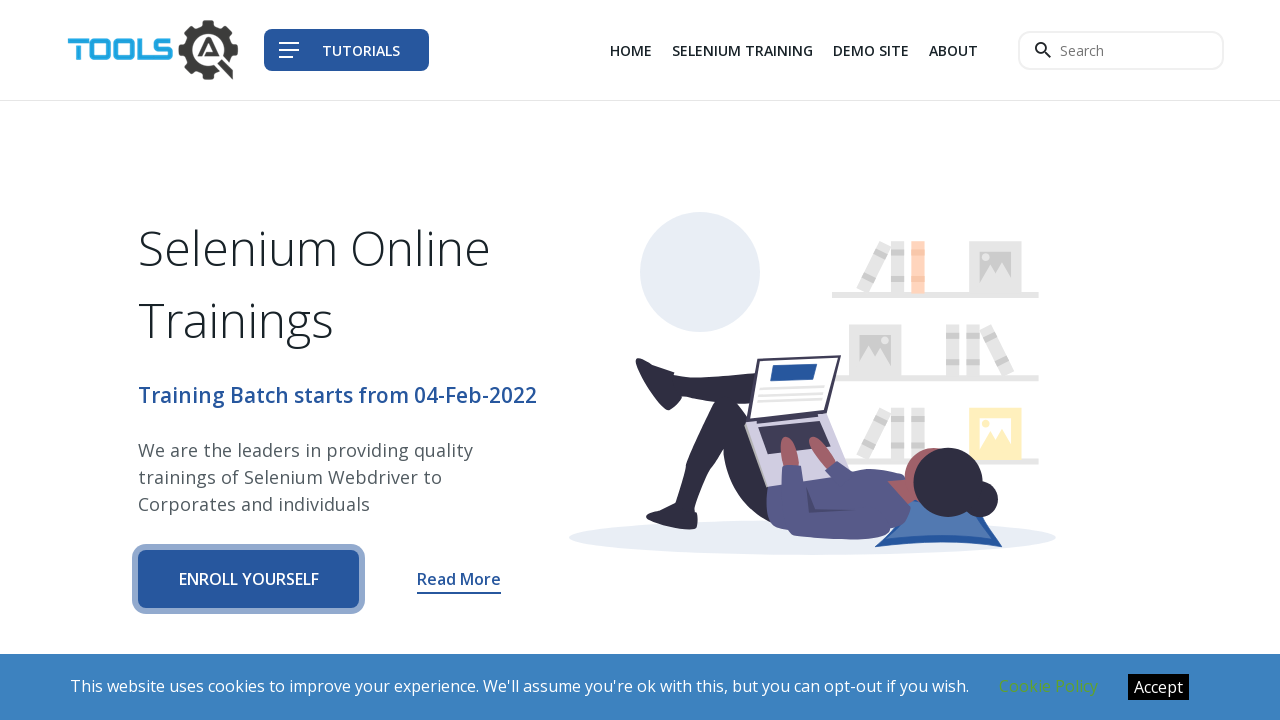

Articles heading element is attached to DOM
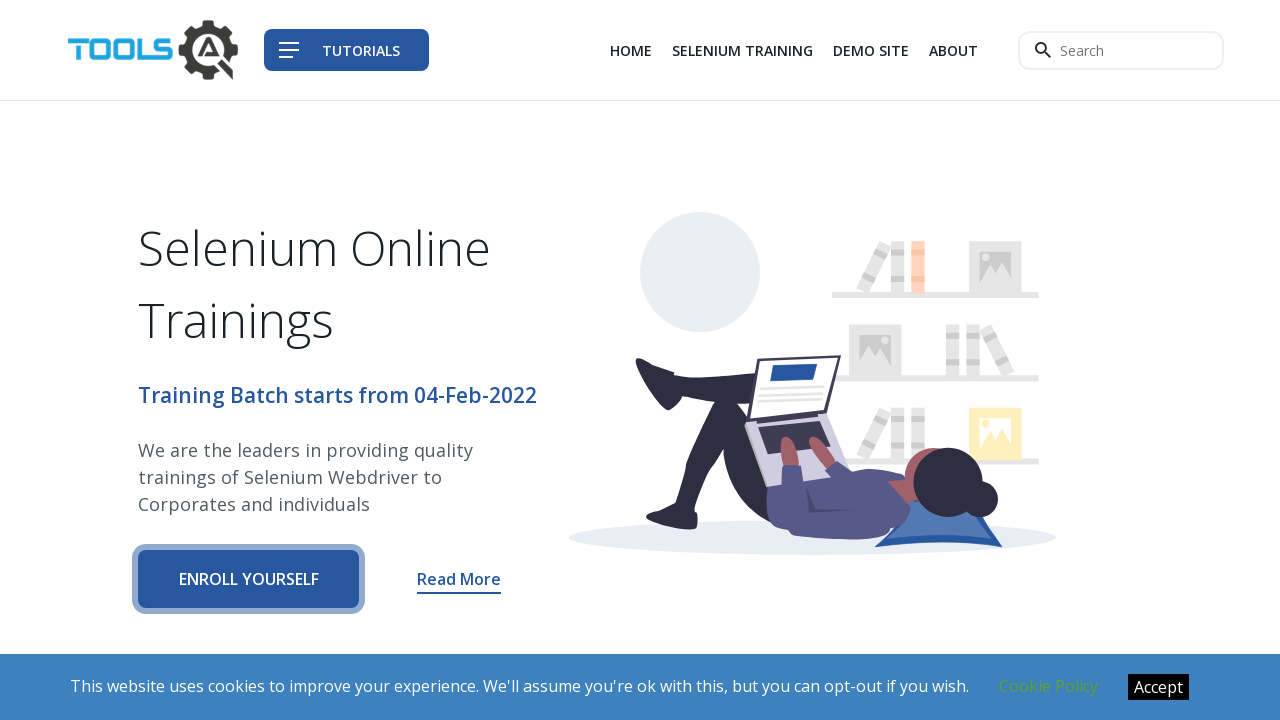

Scrolled articles heading element into view
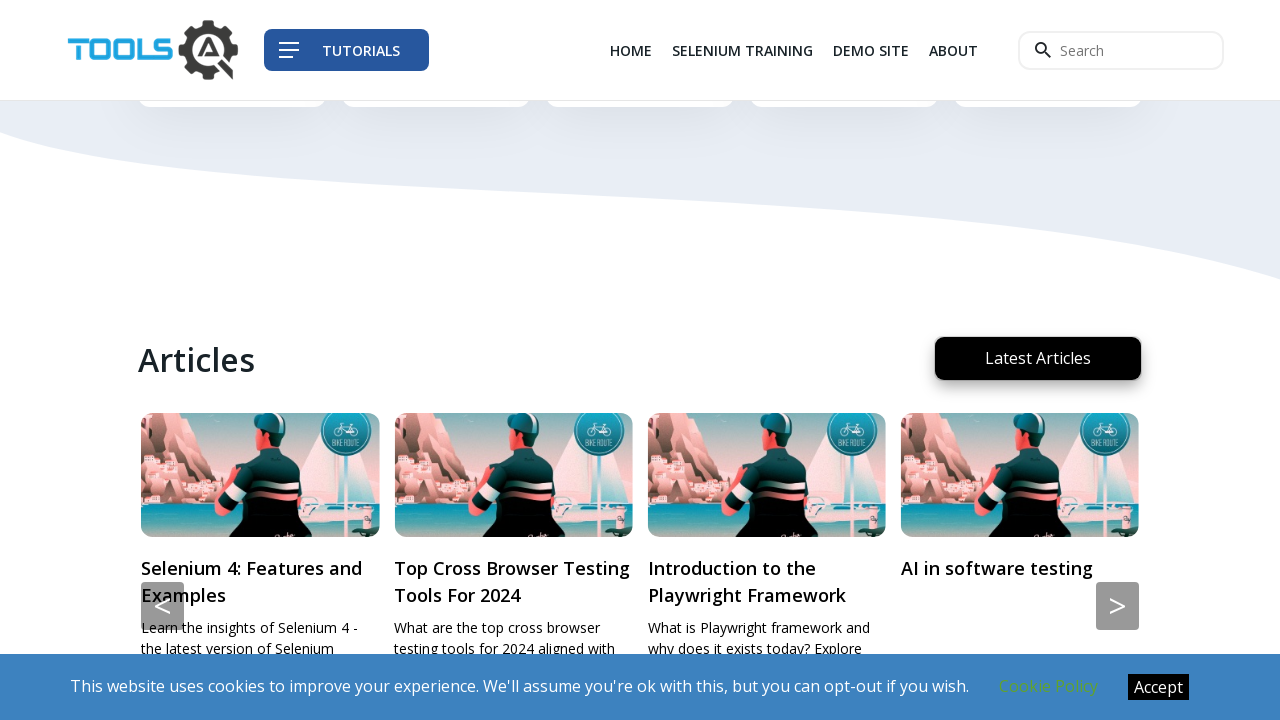

Articles heading element is now visible
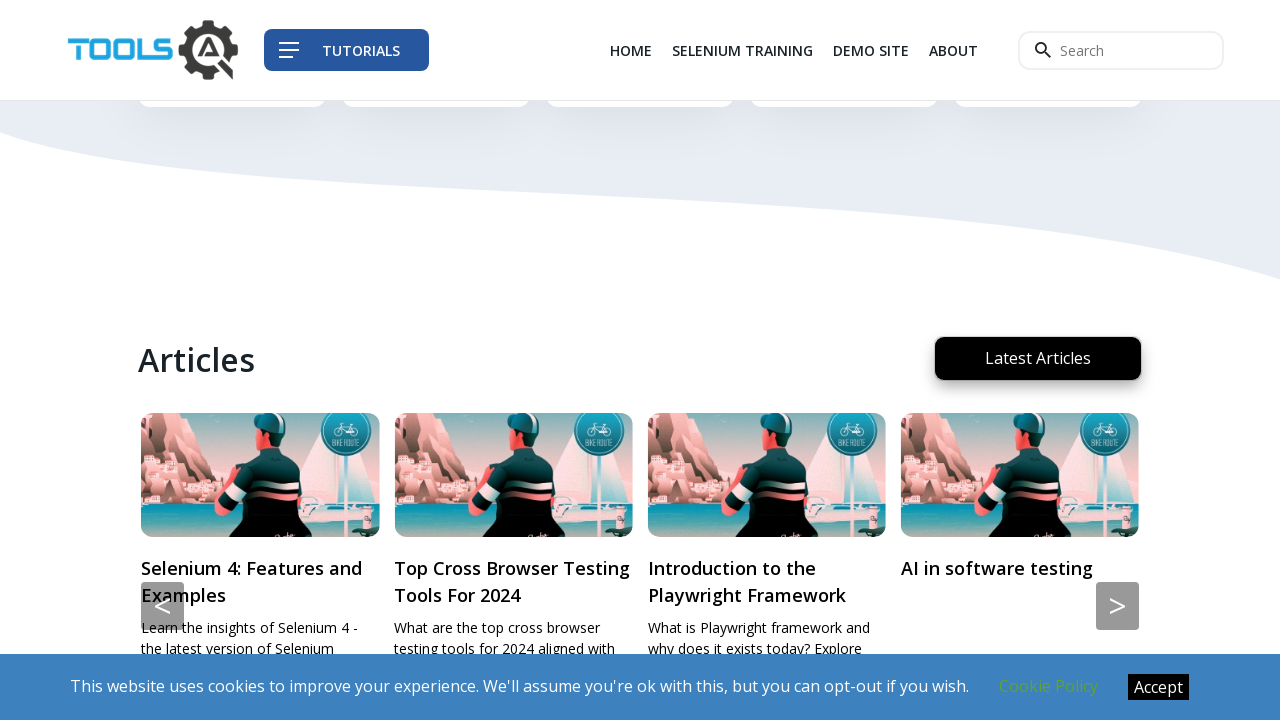

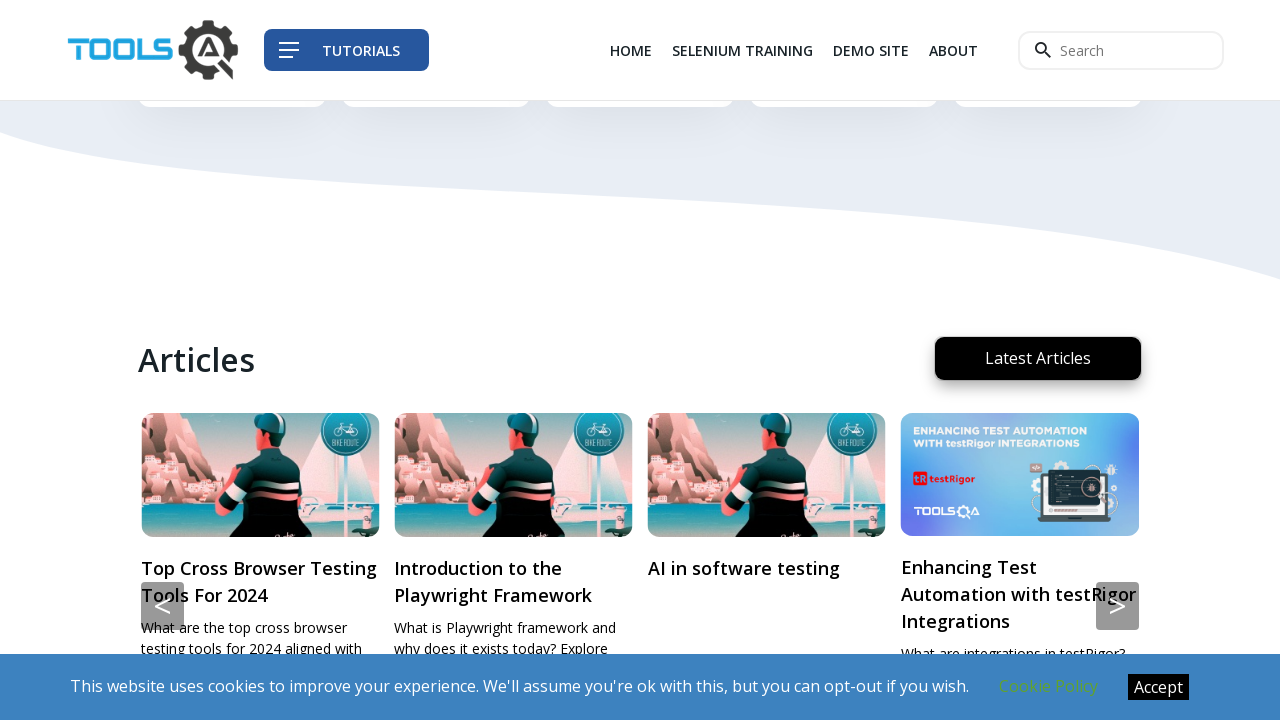